Tests submitting a current address in the text box form and verifies the output displays the entered address

Starting URL: https://demoqa.com/text-box

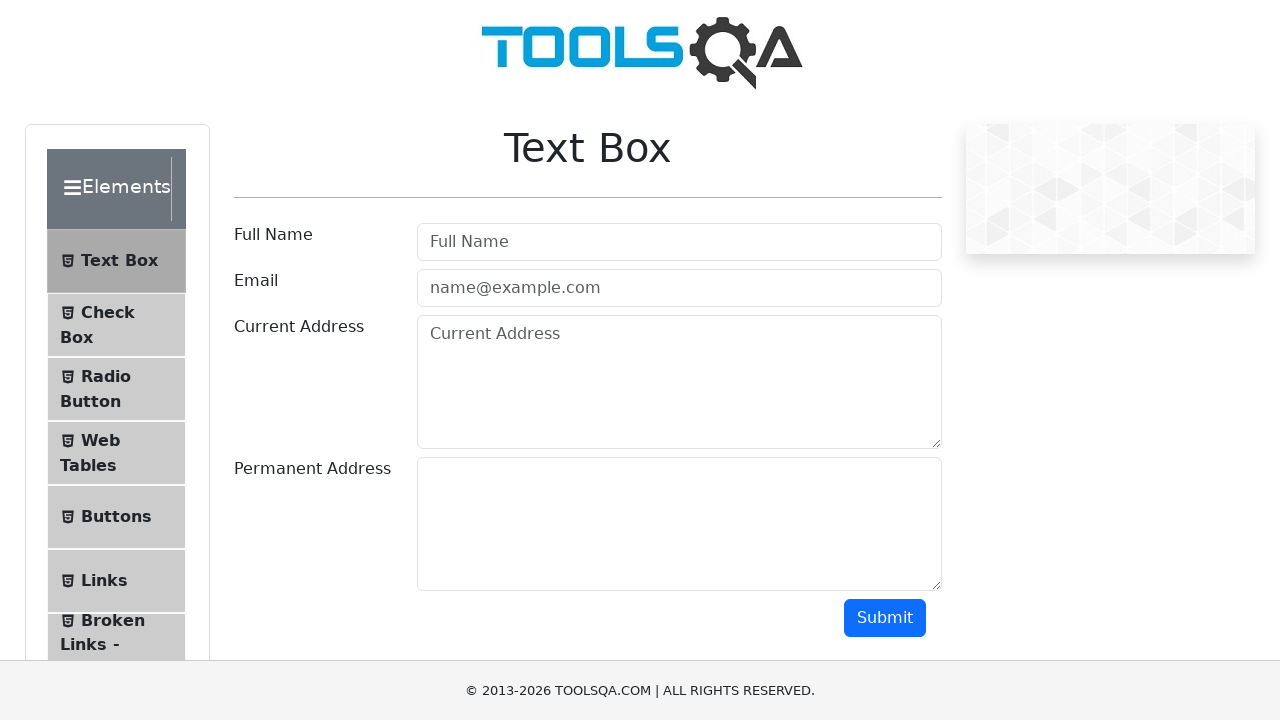

Filled current address field with 'Budapest, Viola 100, 777' on textarea#currentAddress
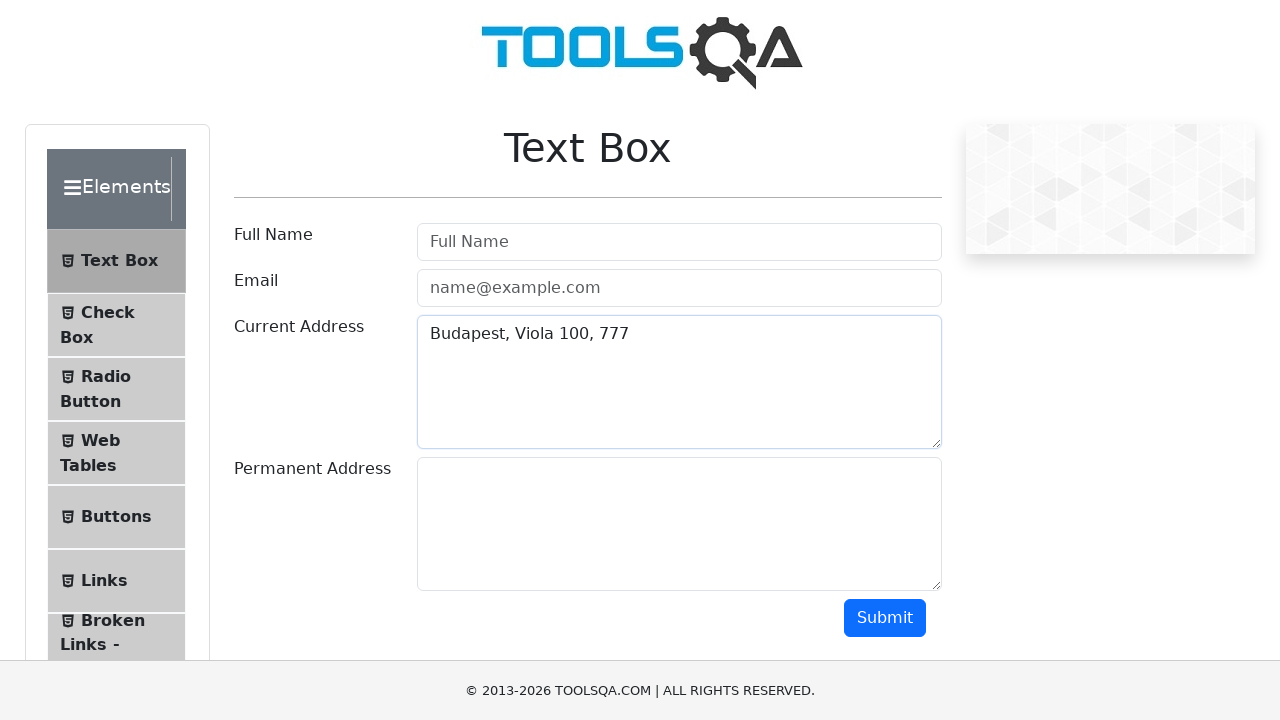

Scrolled submit button into view
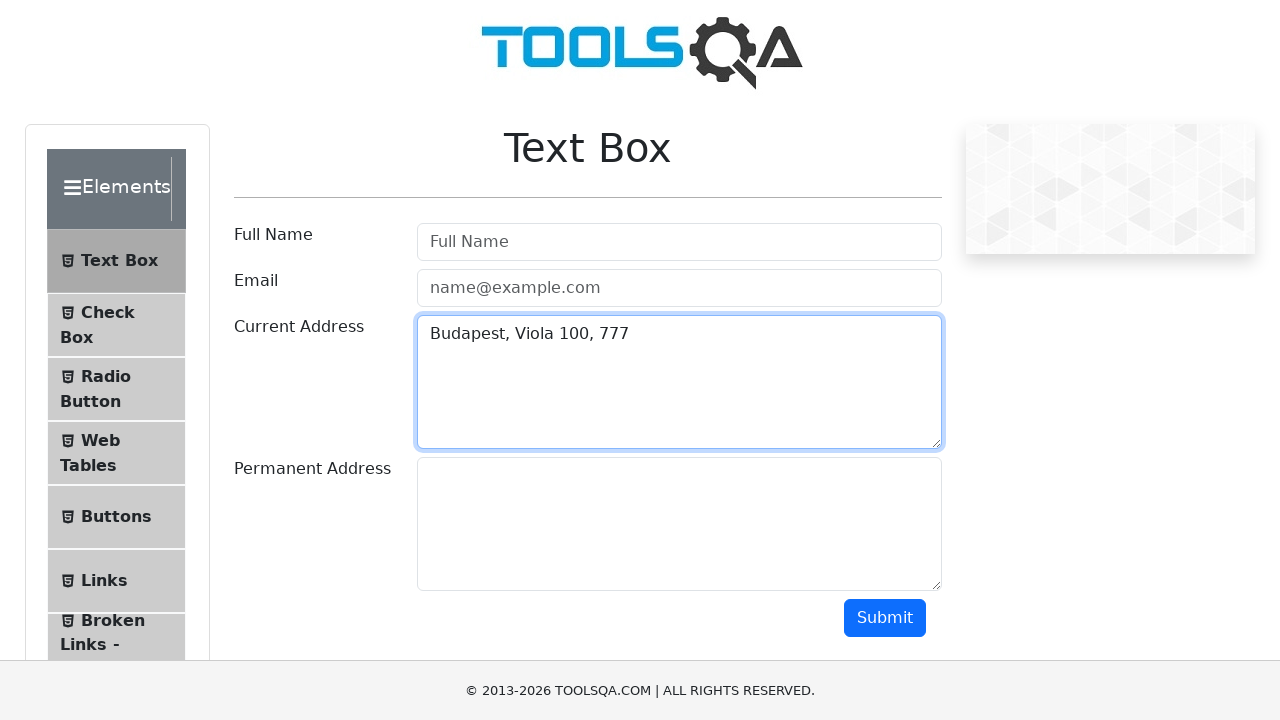

Clicked submit button at (885, 618) on #submit
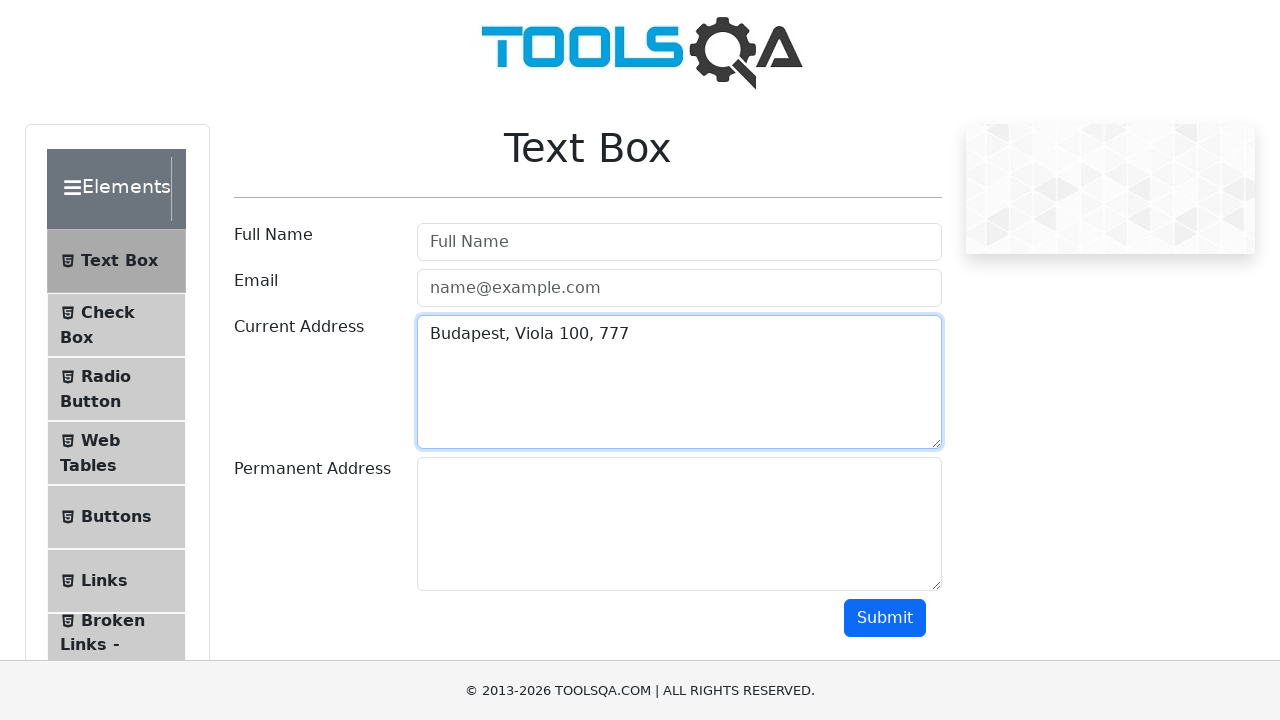

Current address output element loaded
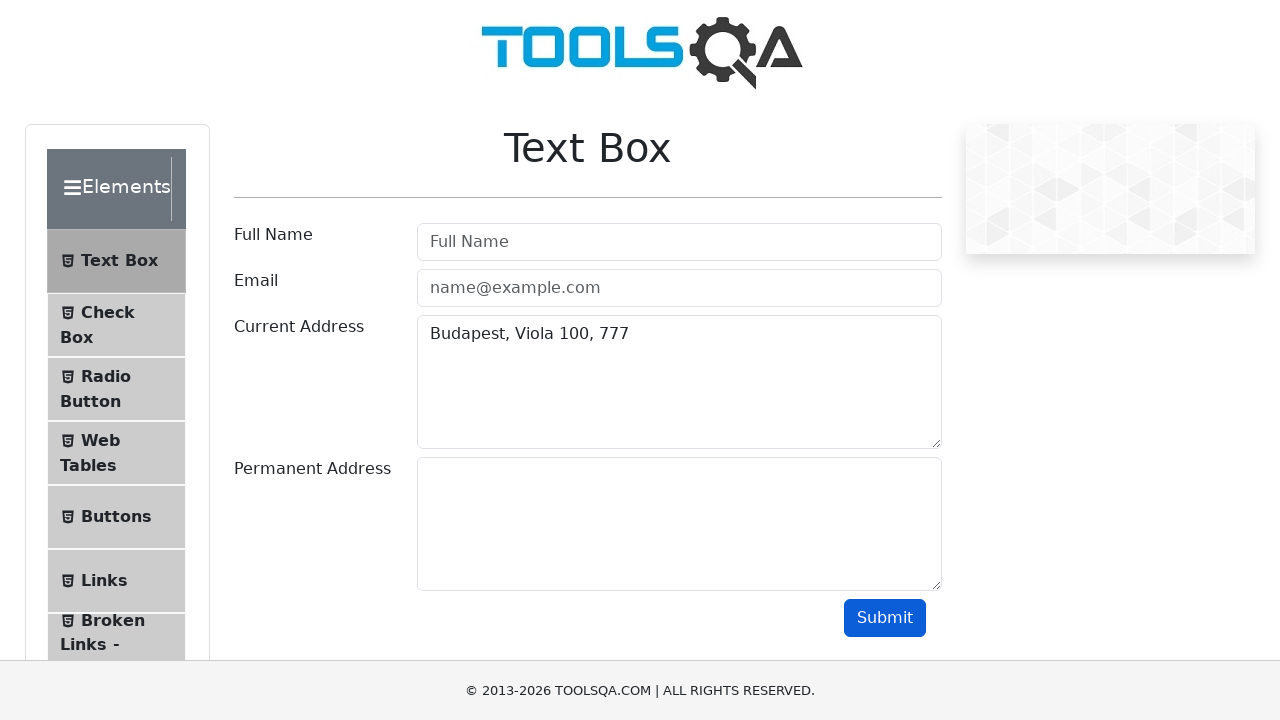

Verified that output contains submitted address 'Budapest, Viola 100, 777'
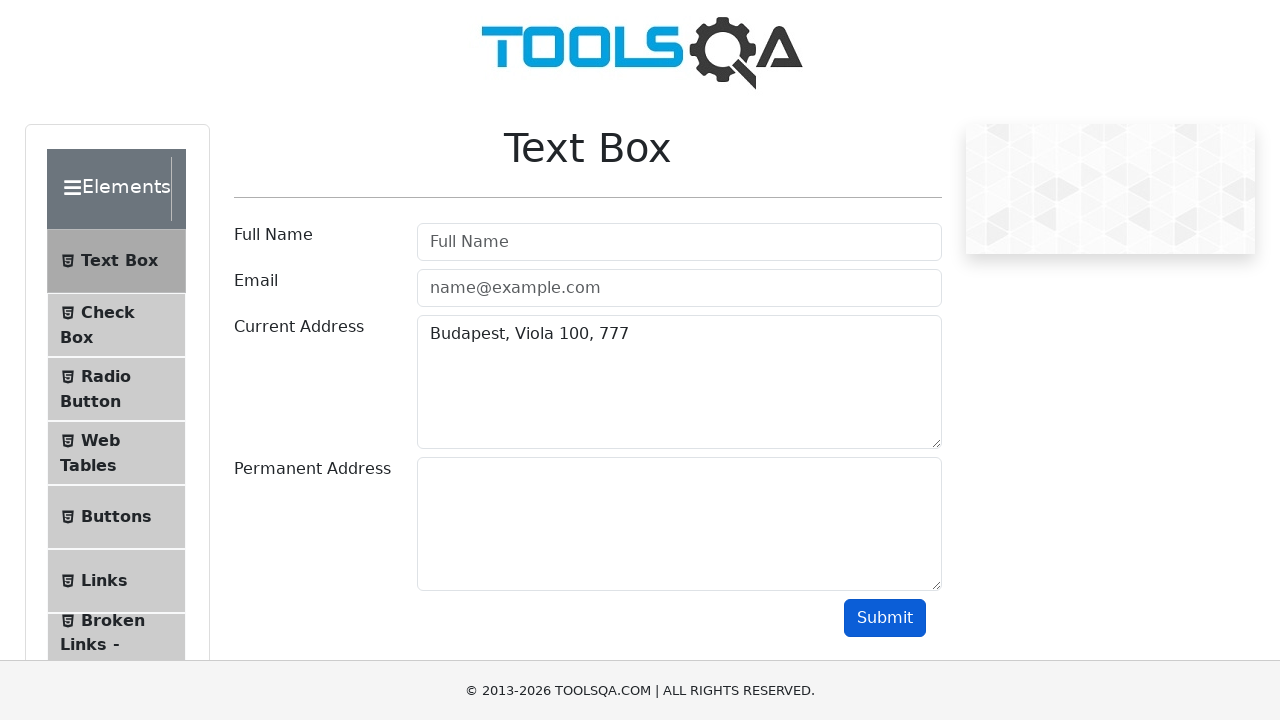

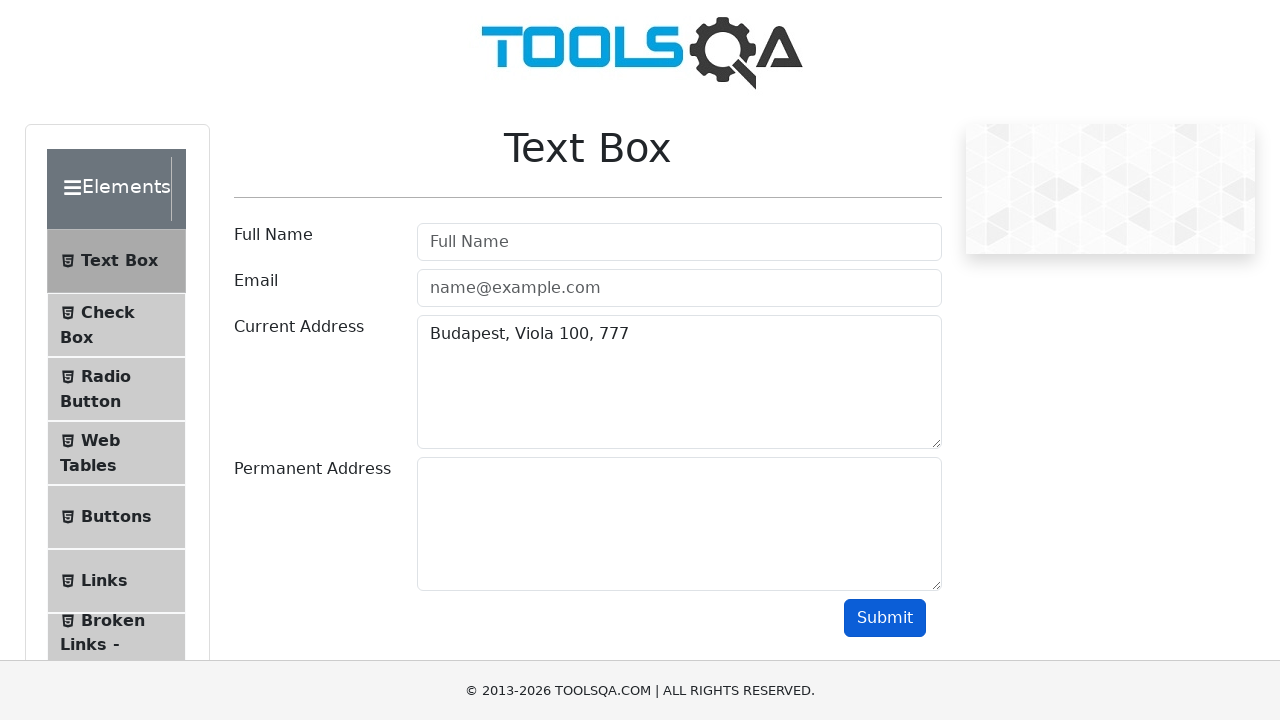